Tests the sorting functionality of a vegetable/fruit table by clicking on the column header and verifying that items are displayed in sorted order

Starting URL: https://rahulshettyacademy.com/seleniumPractise/#/offers

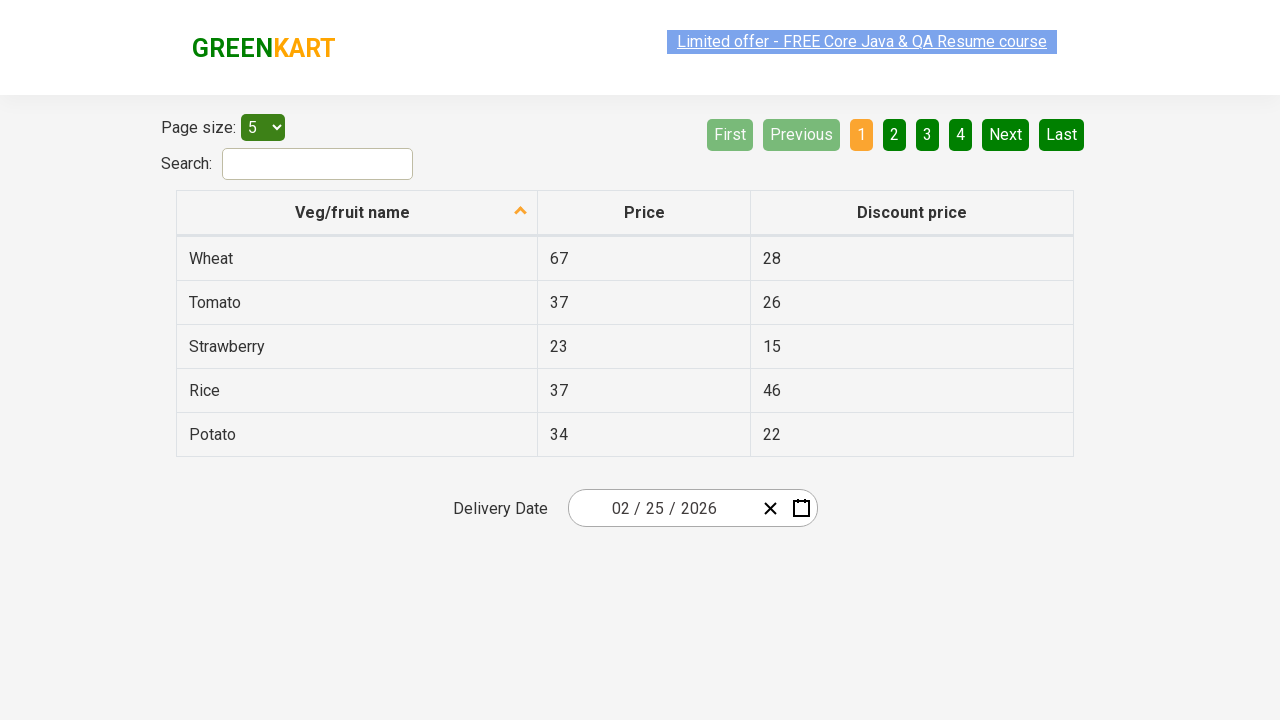

Clicked on 'Veg/fruit name' column header to sort table at (353, 212) on xpath=//span[text()='Veg/fruit name']
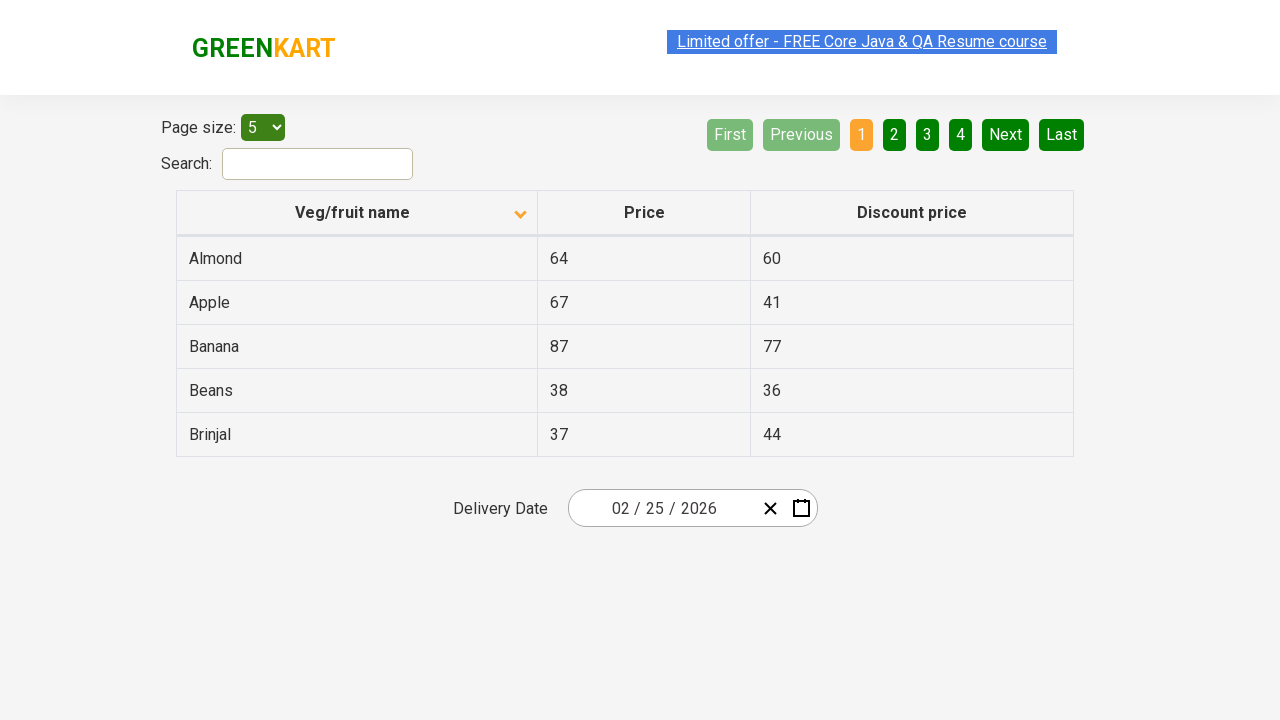

Waited for table to be sorted and first column cells to be visible
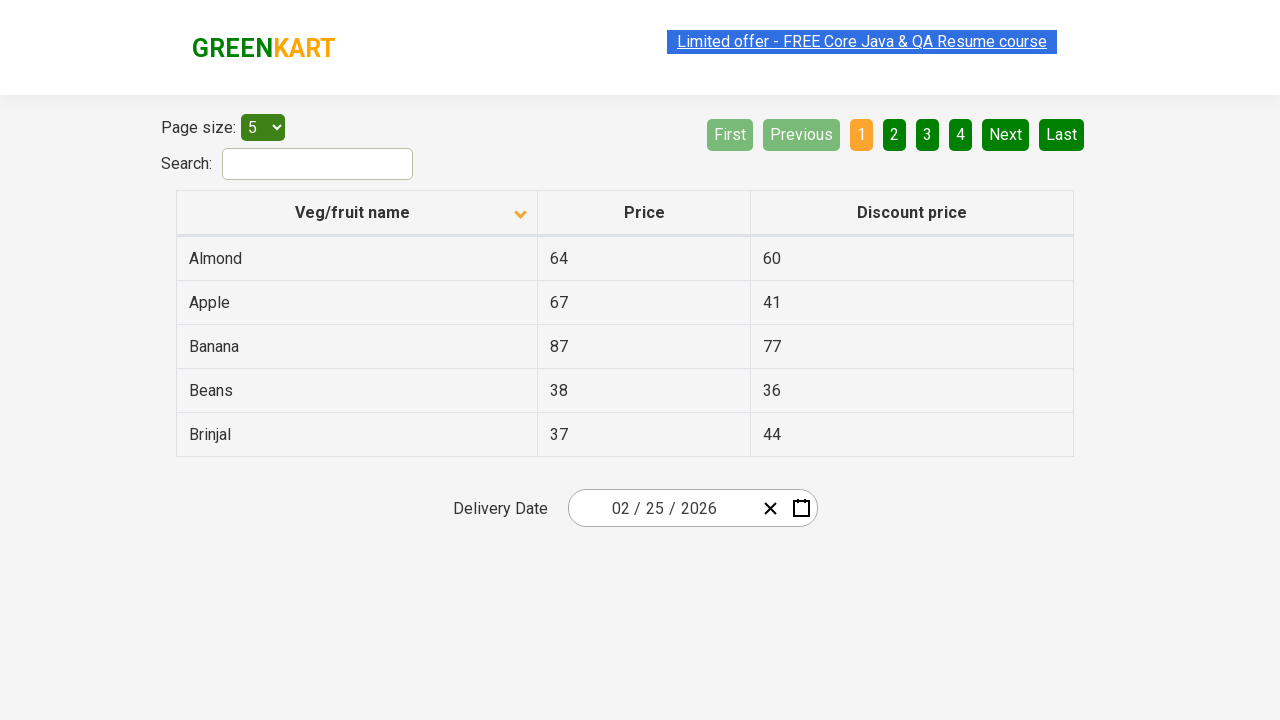

Located all vegetable name elements in the first column
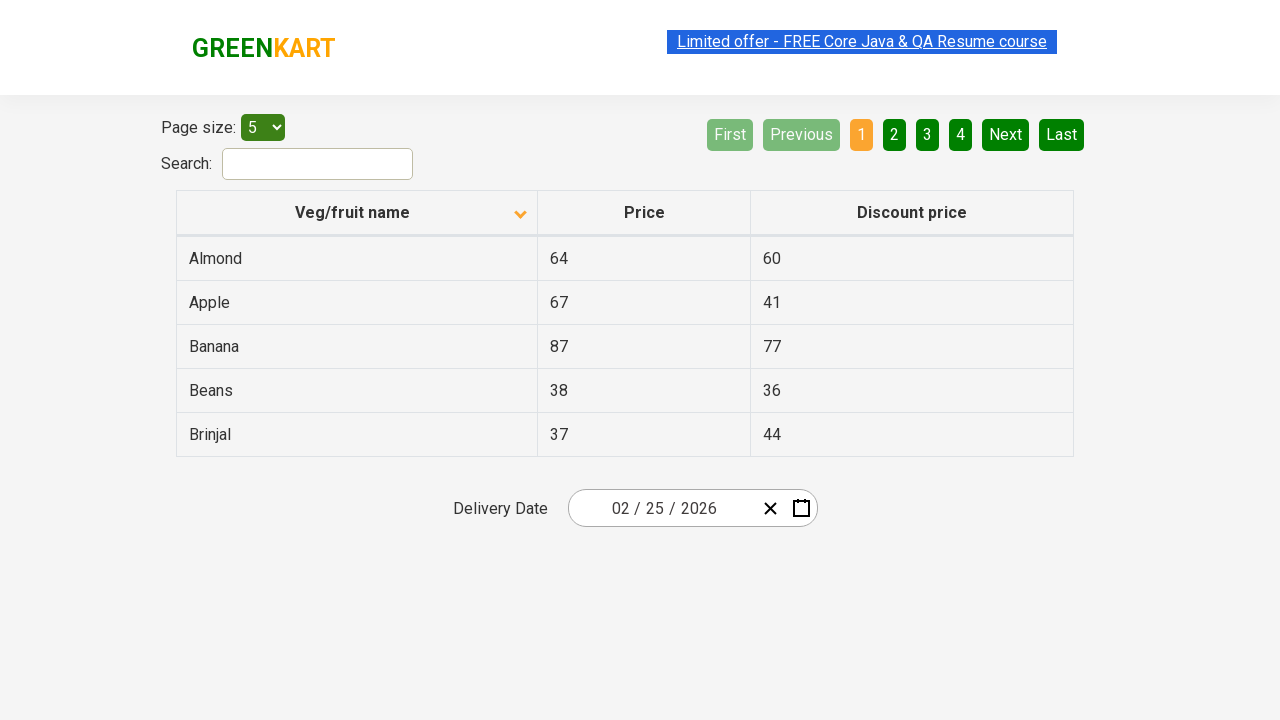

Extracted 5 vegetable names from the table
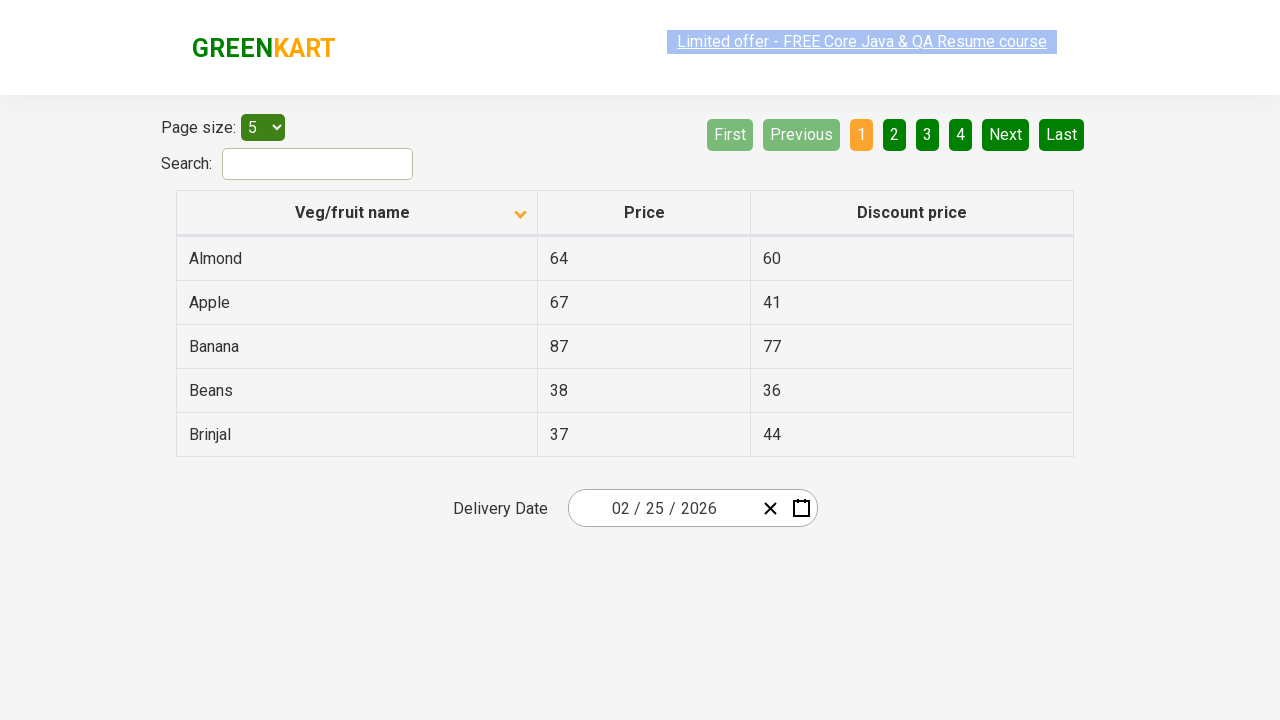

Created a sorted copy of the vegetable list for comparison
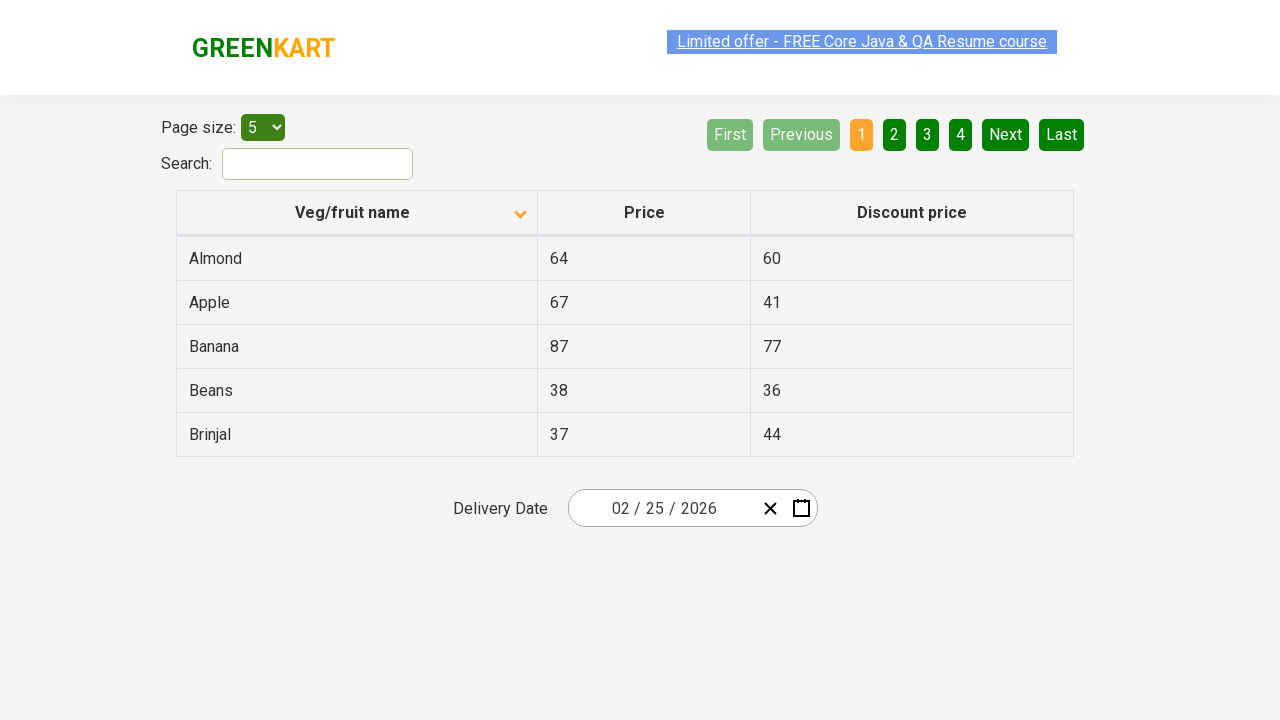

Verified that table is properly sorted alphabetically
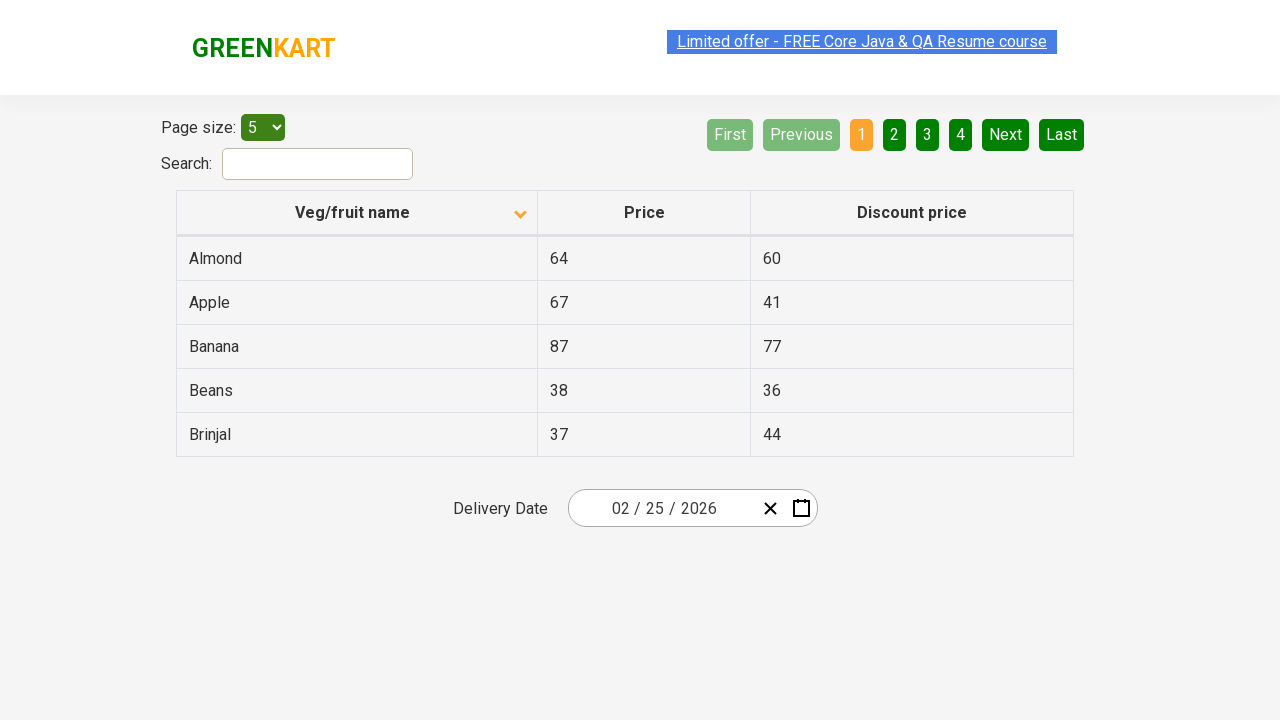

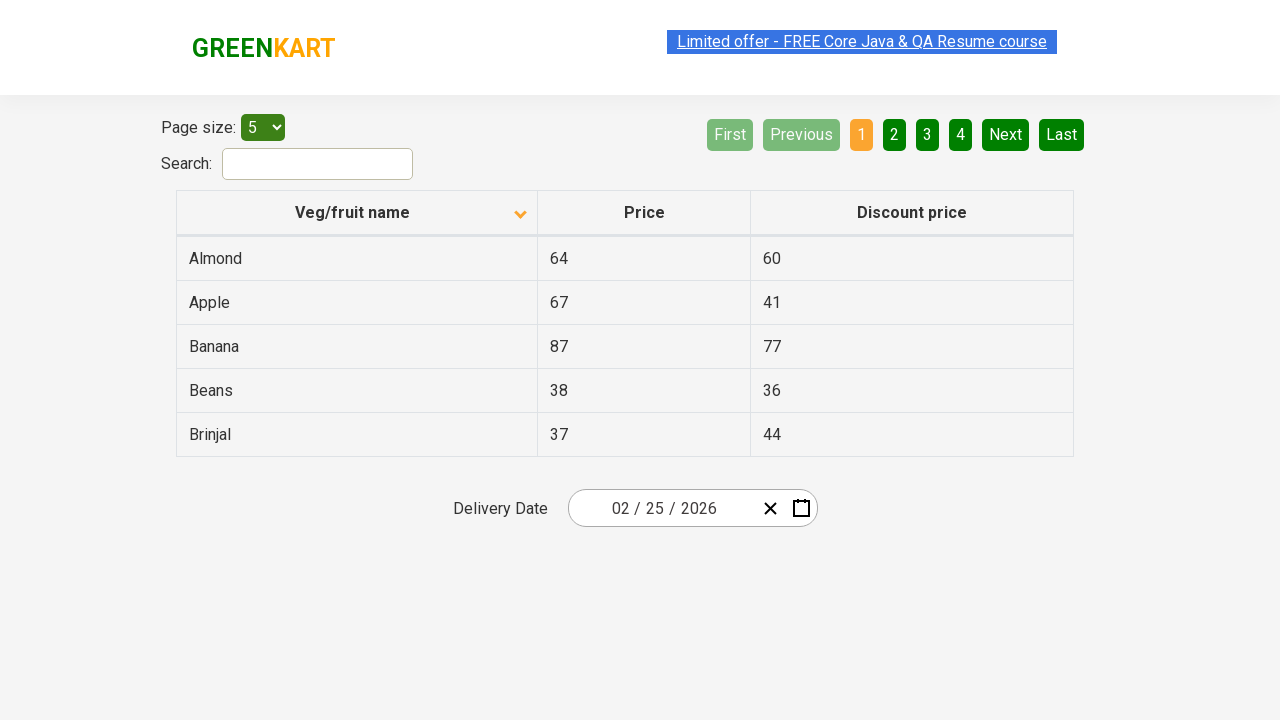